Tests multiple window handling by clicking a link that opens a new browser window, then iterates through all open windows to verify they are accessible.

Starting URL: https://opensource-demo.orangehrmlive.com/

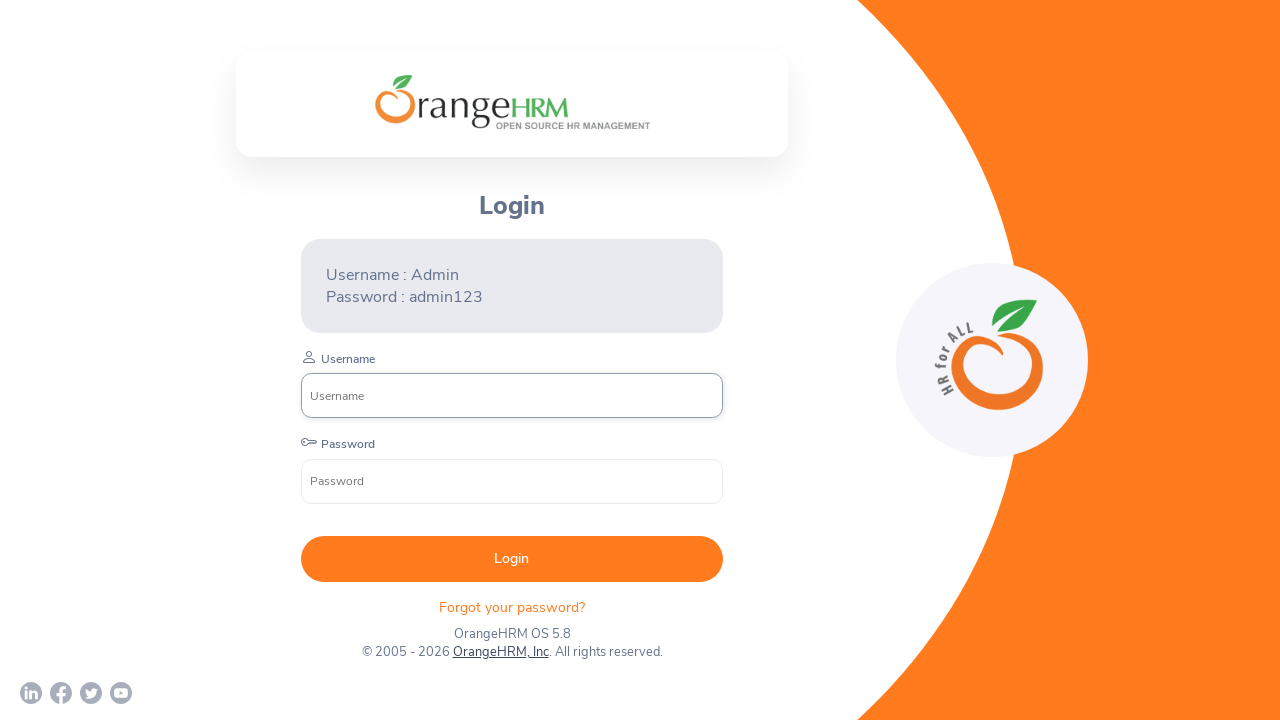

Waited for page to load (networkidle state)
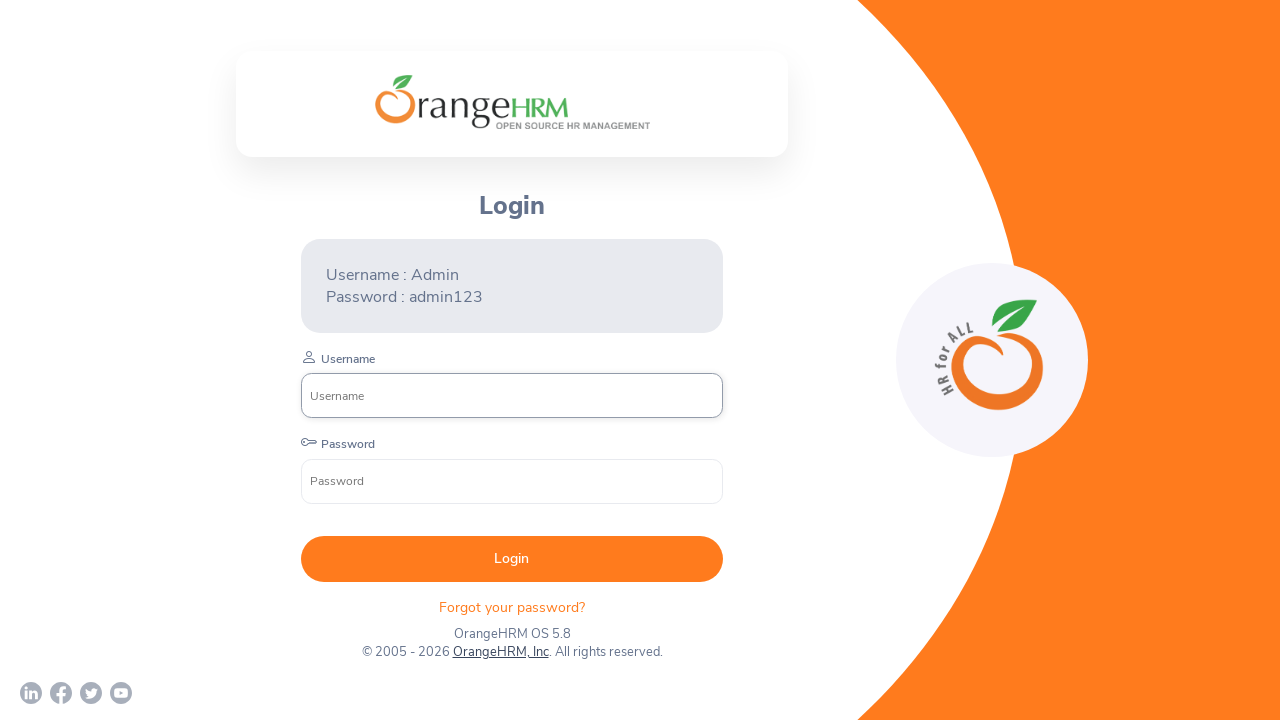

Clicked OrangeHRM, Inc link to open new window at (500, 652) on xpath=//a[text()='OrangeHRM, Inc']
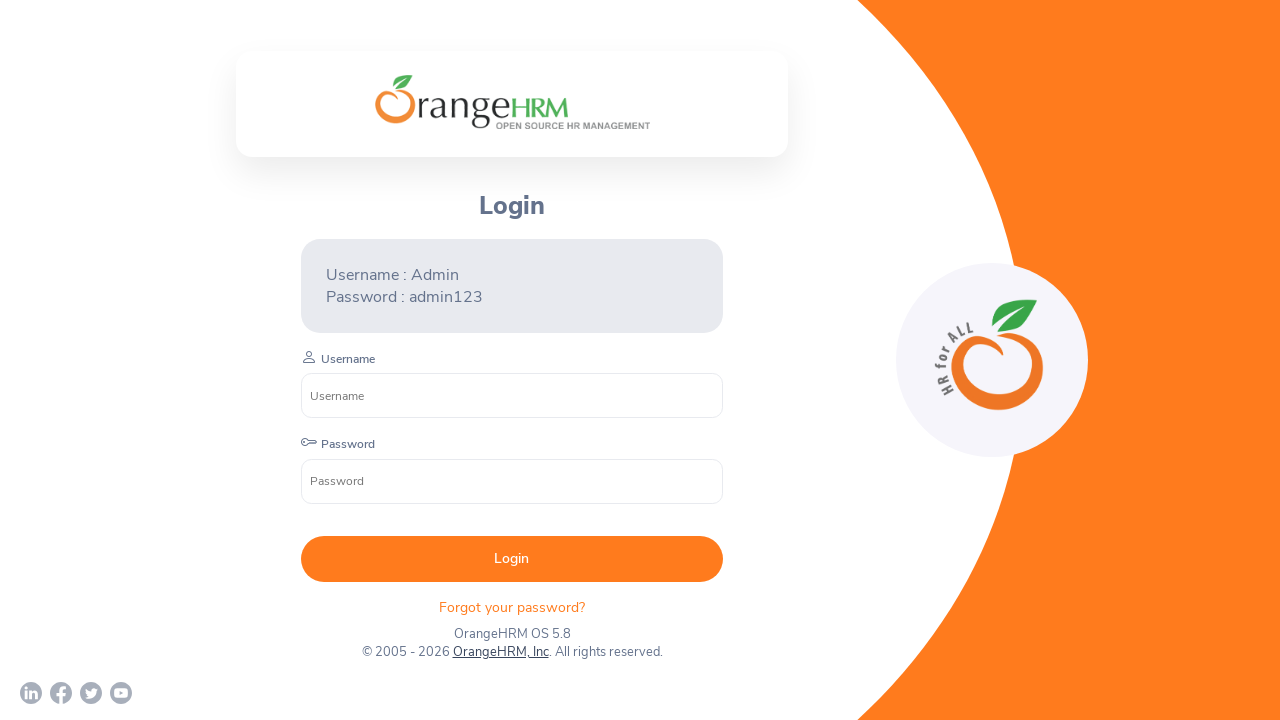

Captured new page object from context
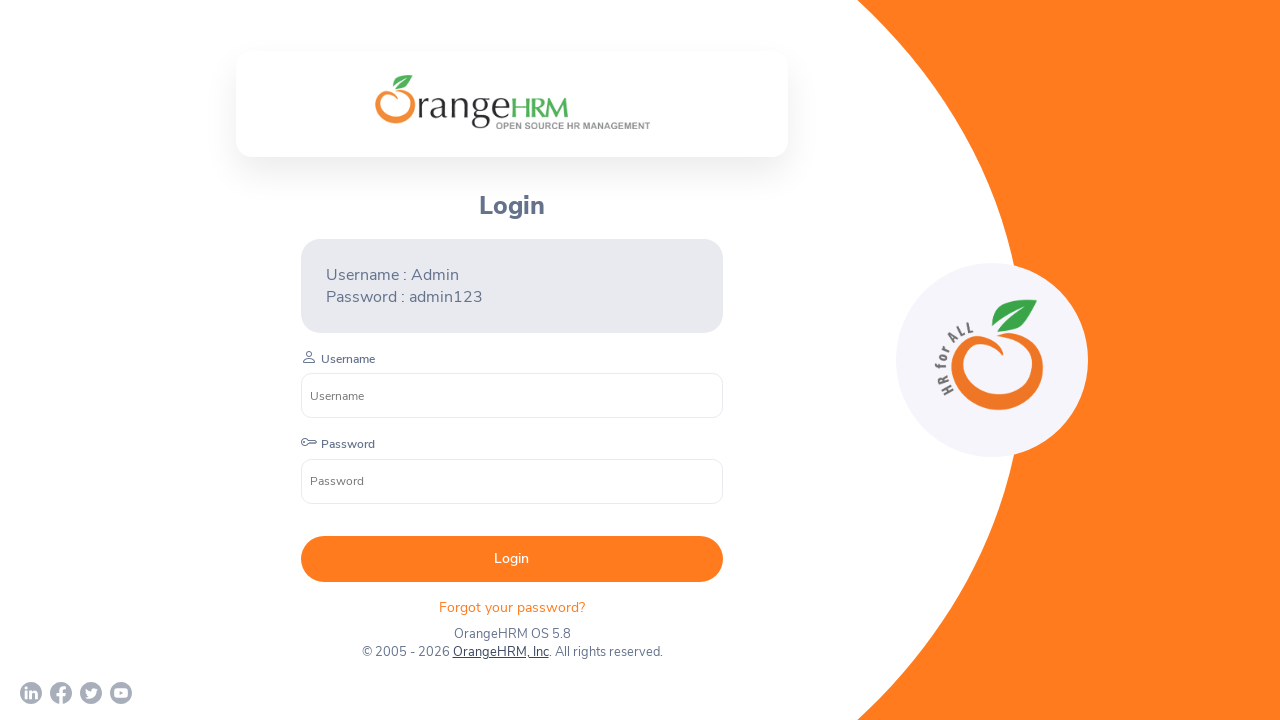

Waited for new page to load (load state)
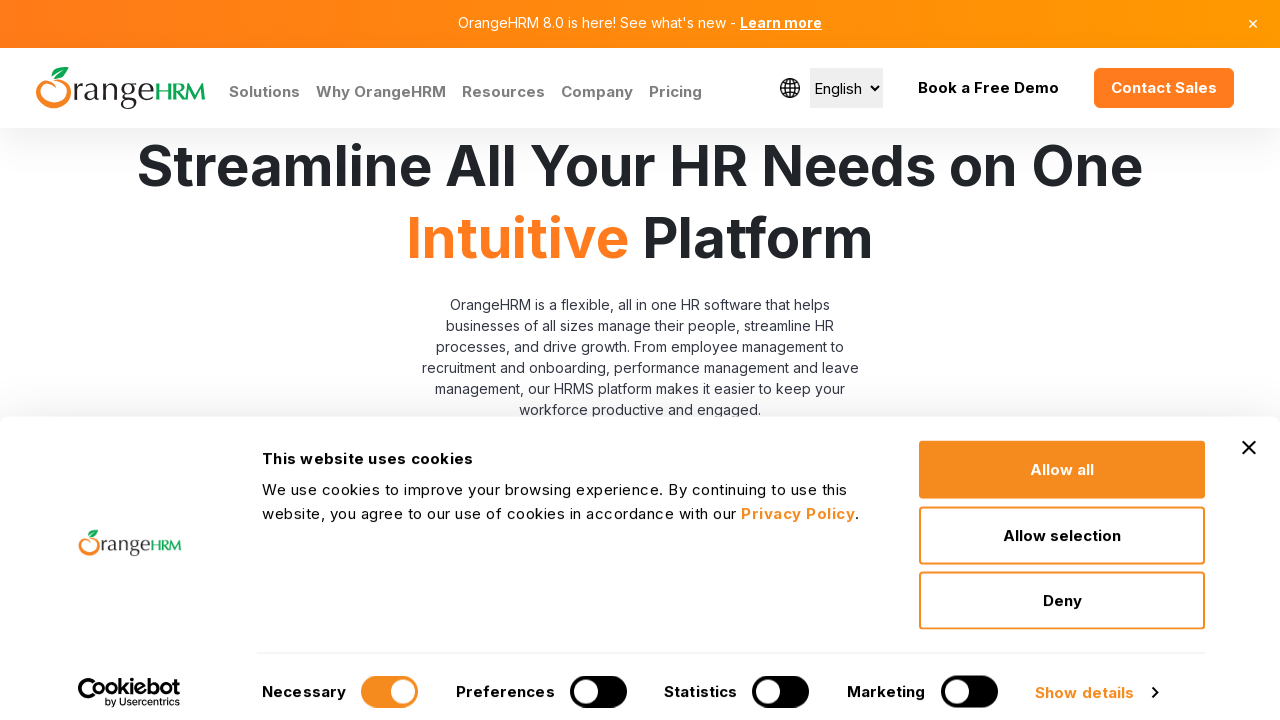

Retrieved all open pages from context
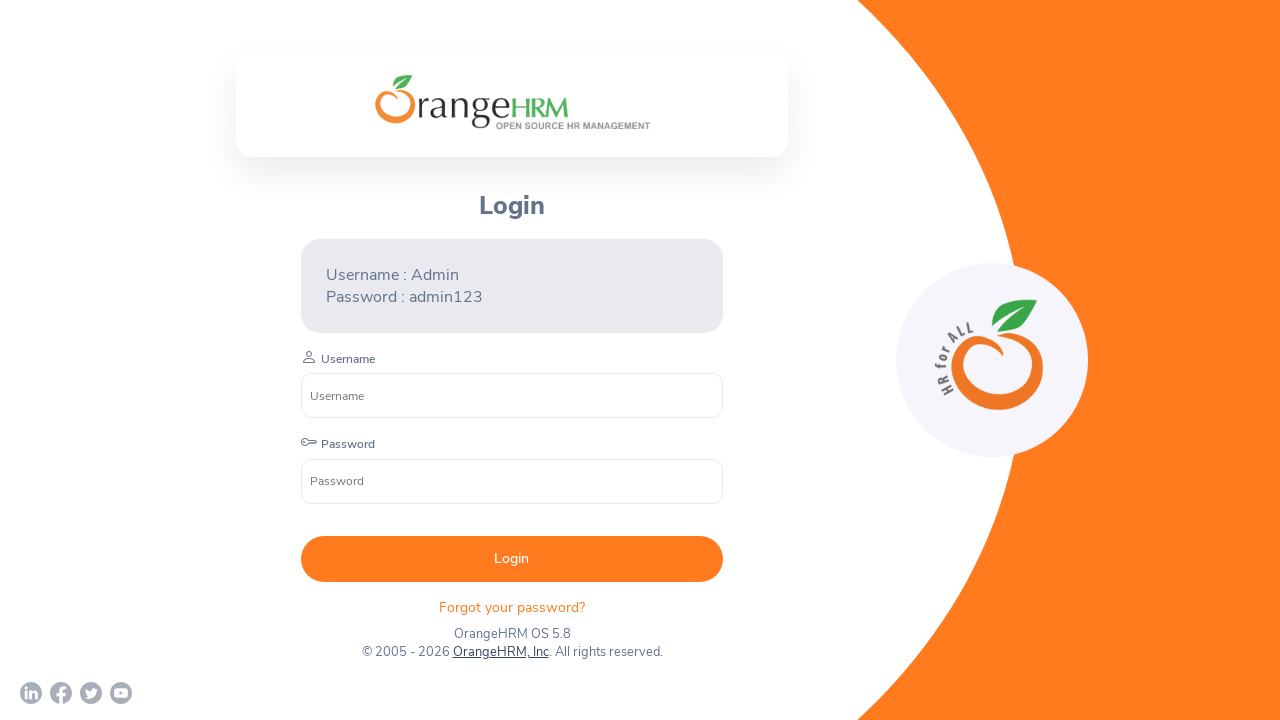

Retrieved and printed page title: 'OrangeHRM'
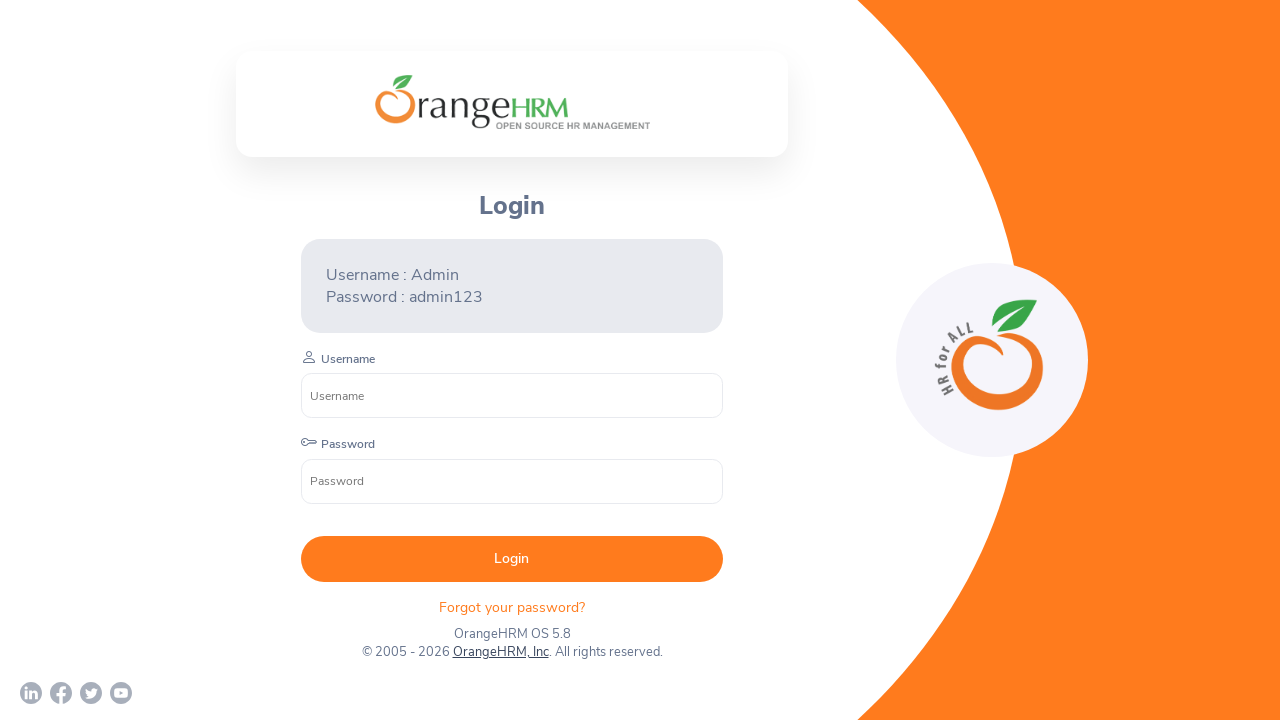

Retrieved and printed page title: 'Human Resources Management Software | HRMS | OrangeHRM'
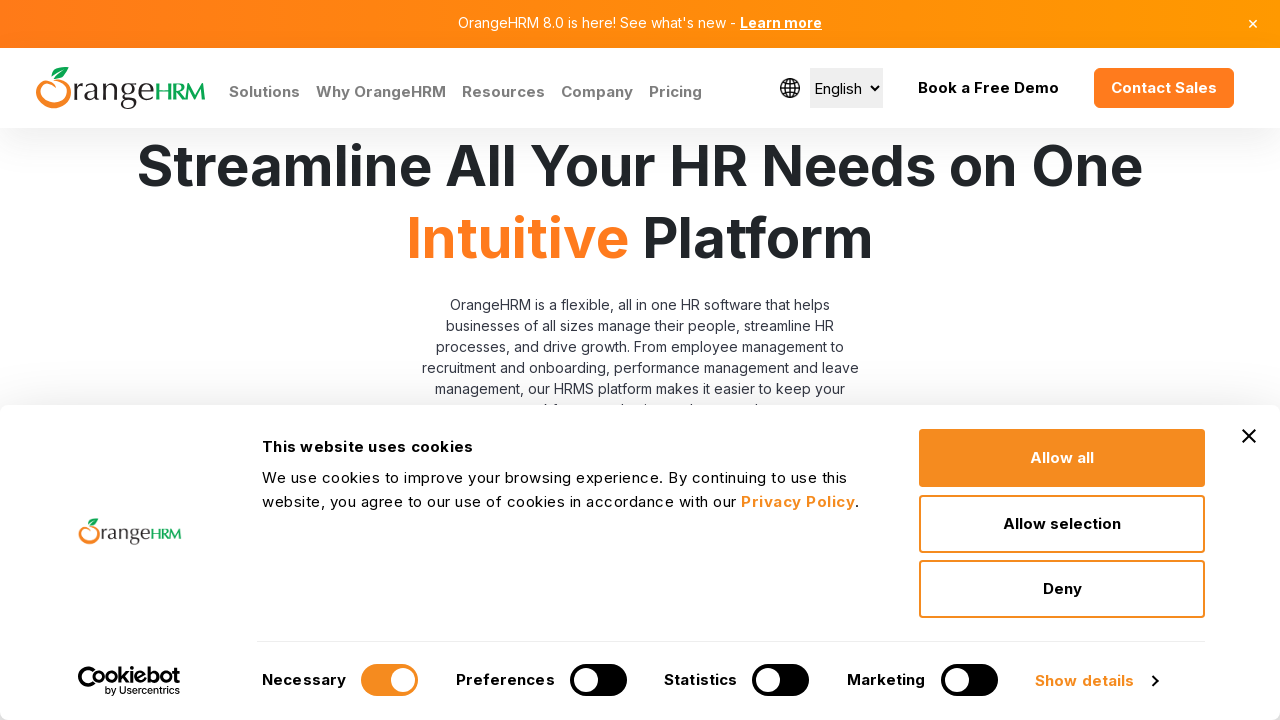

Closed the new page
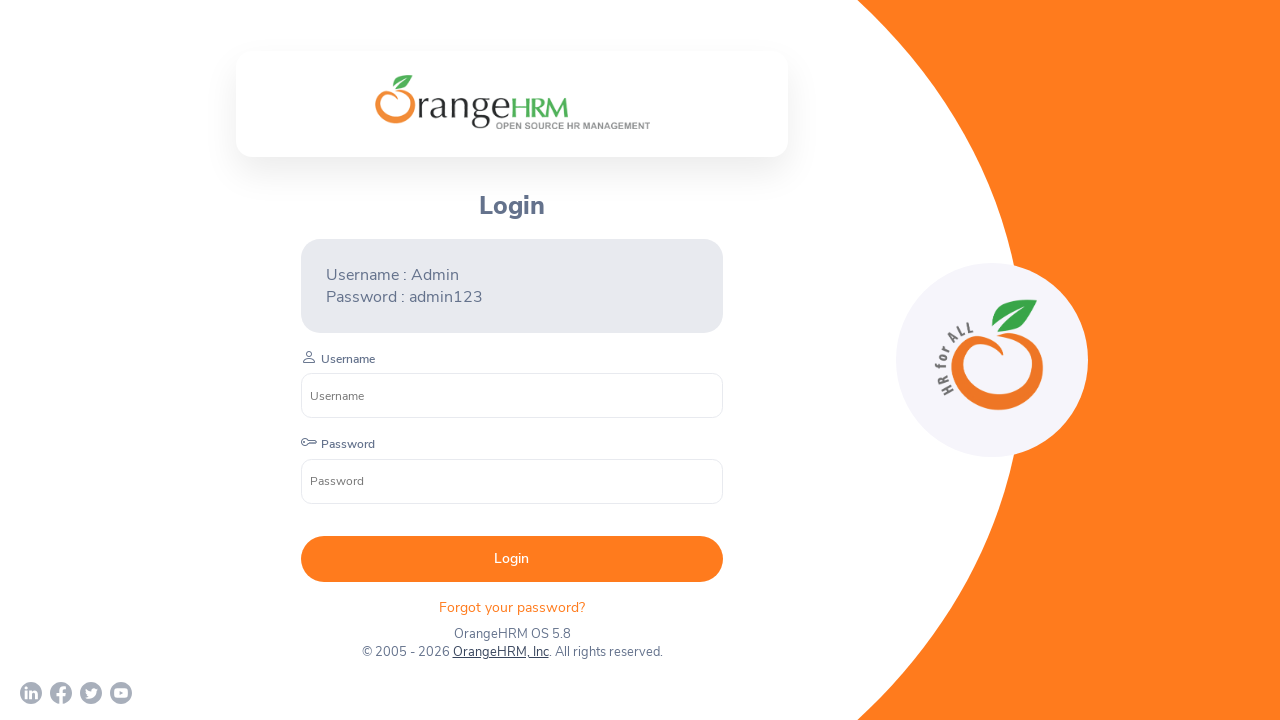

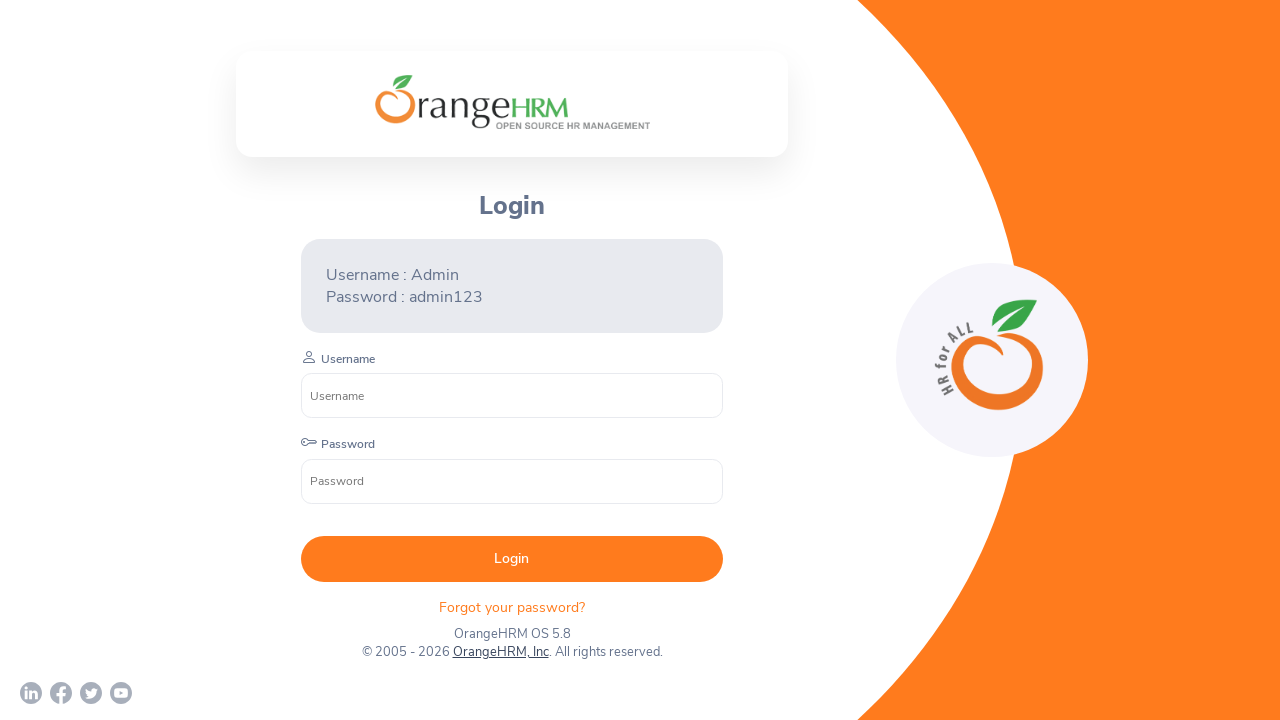